Tests dropdown/select menu functionality by selecting an option from a dropdown list using its index

Starting URL: https://demoqa.com/select-menu

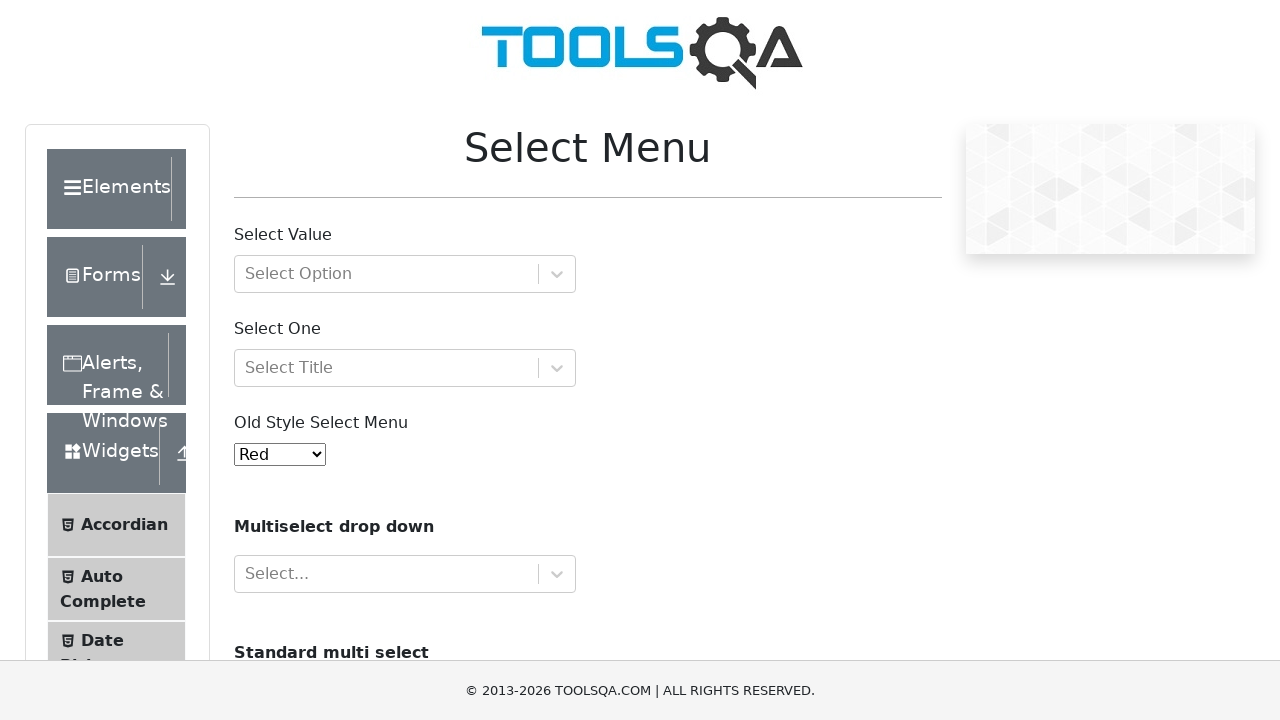

Selected option at index 5 from dropdown menu on #oldSelectMenu
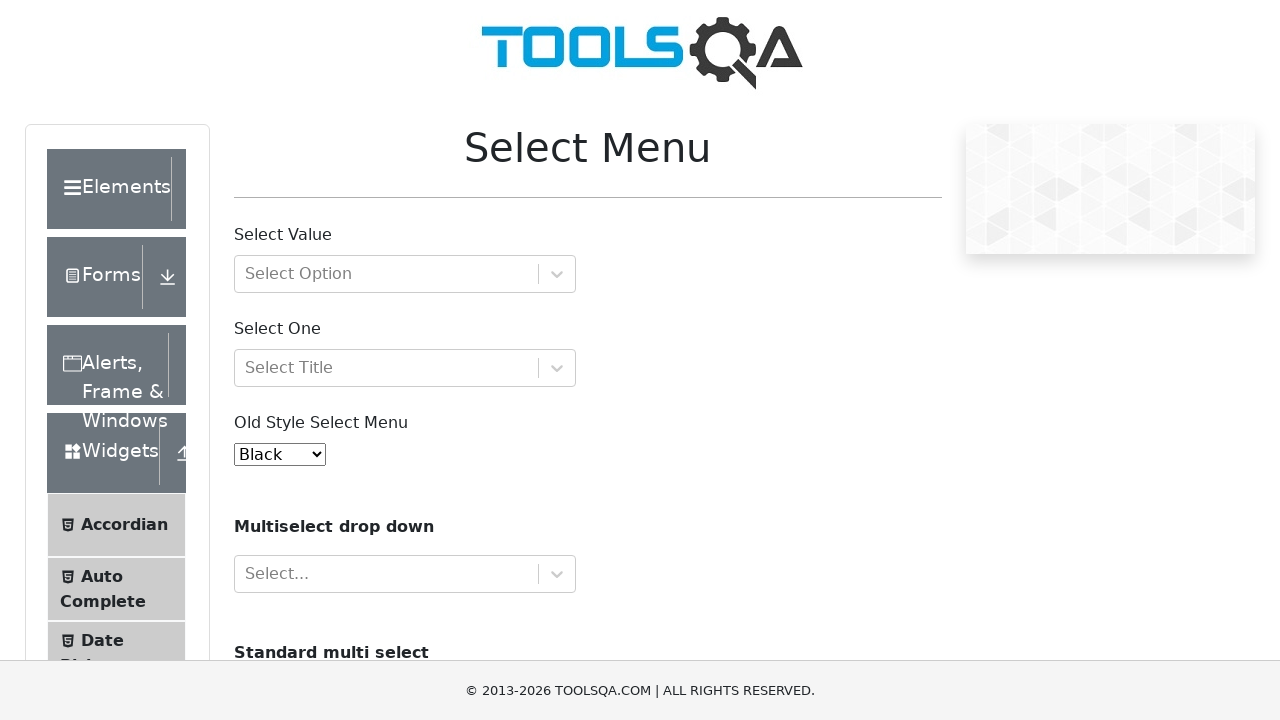

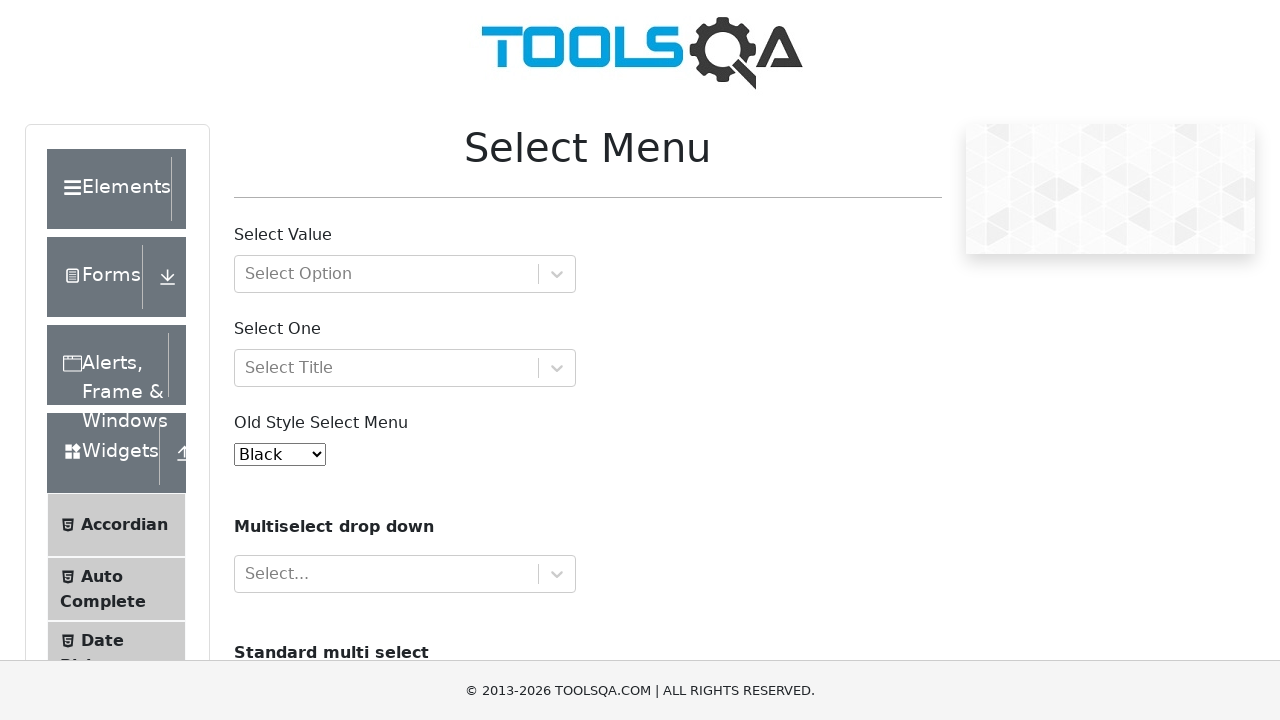